Navigates to actitime demo page and clicks on the first link element found by tag name

Starting URL: https://demo.actitime.com/

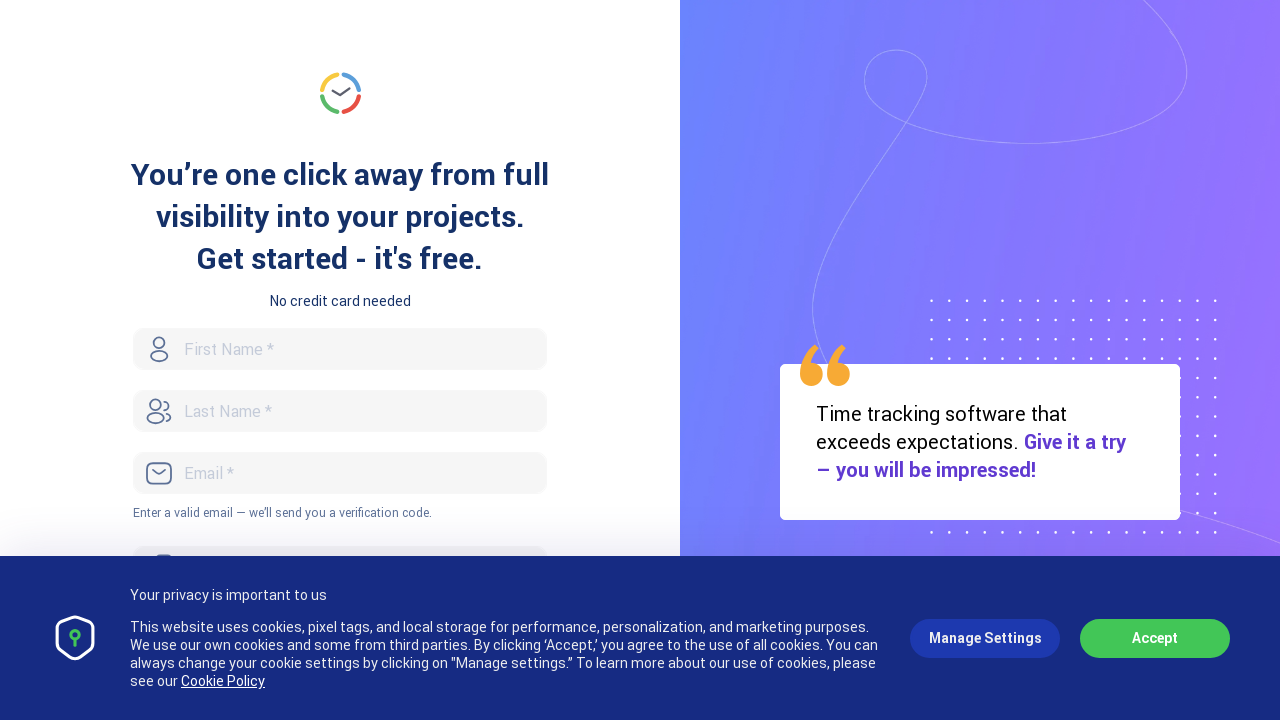

Clicked the first link element found by tag name at (340, 93) on a
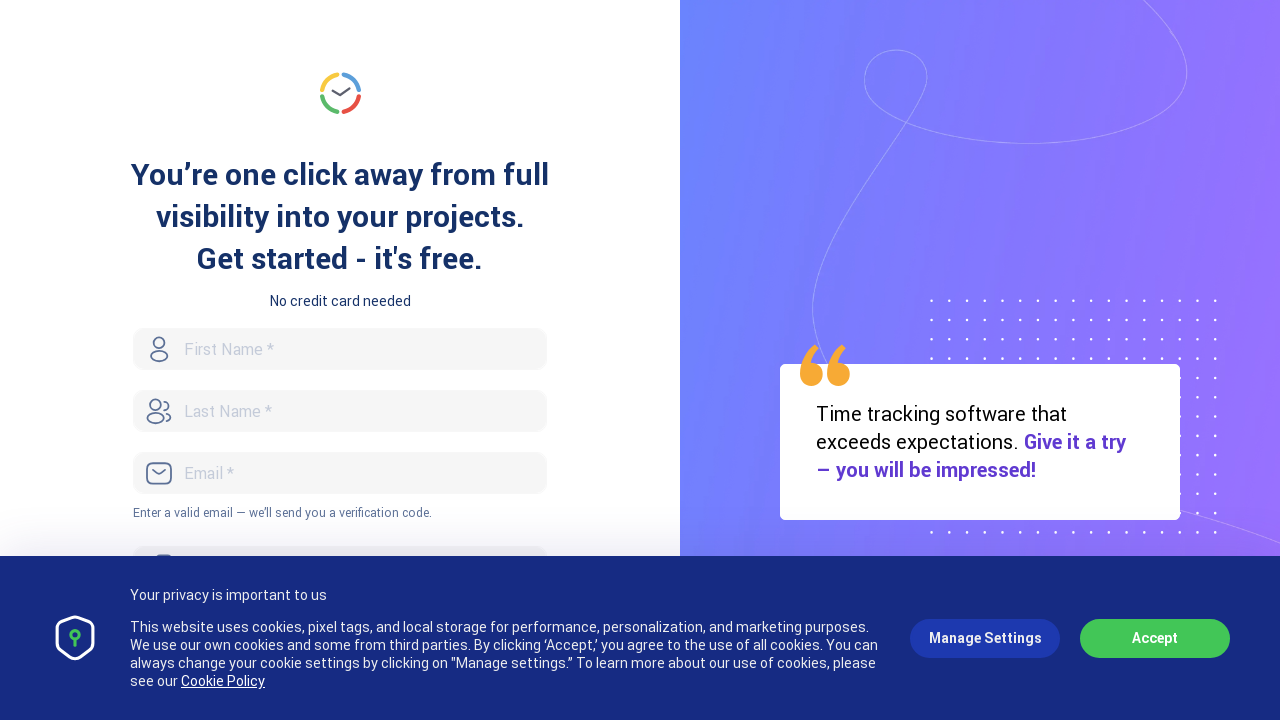

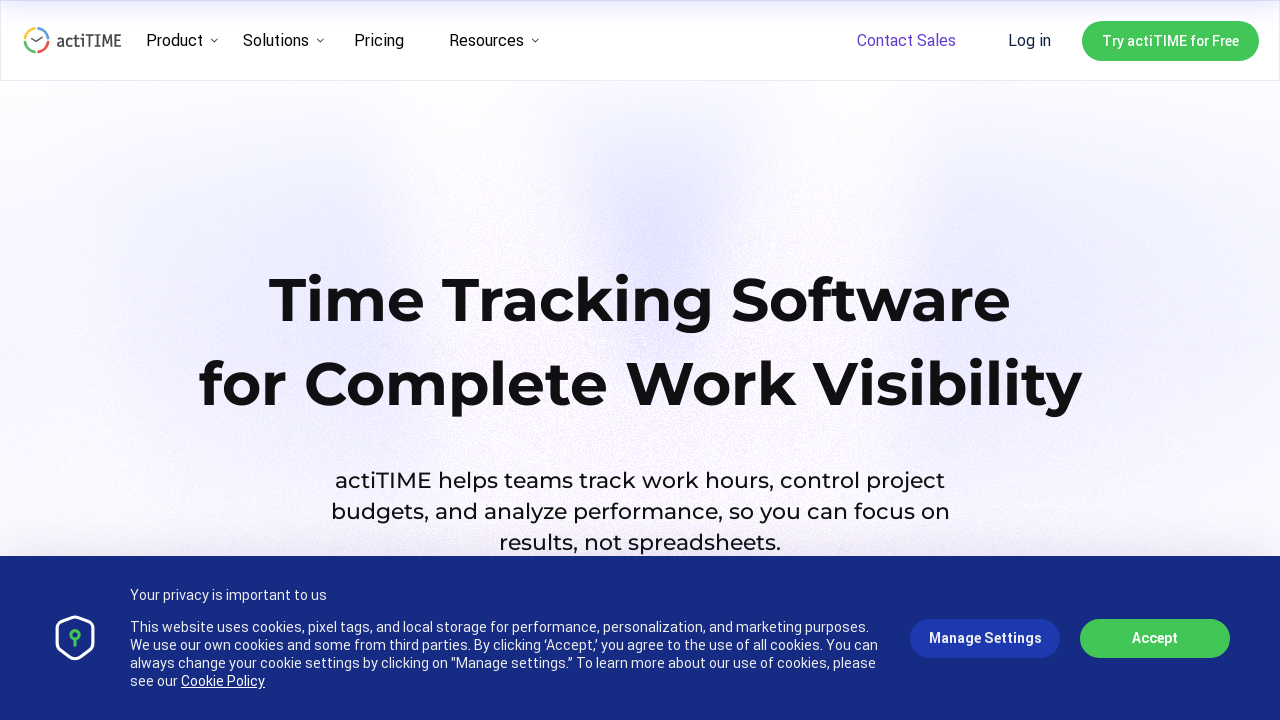